Tests navigation by clicking on File Download and File Upload links, verifying the URLs contain the expected text after each navigation

Starting URL: https://the-internet.herokuapp.com/

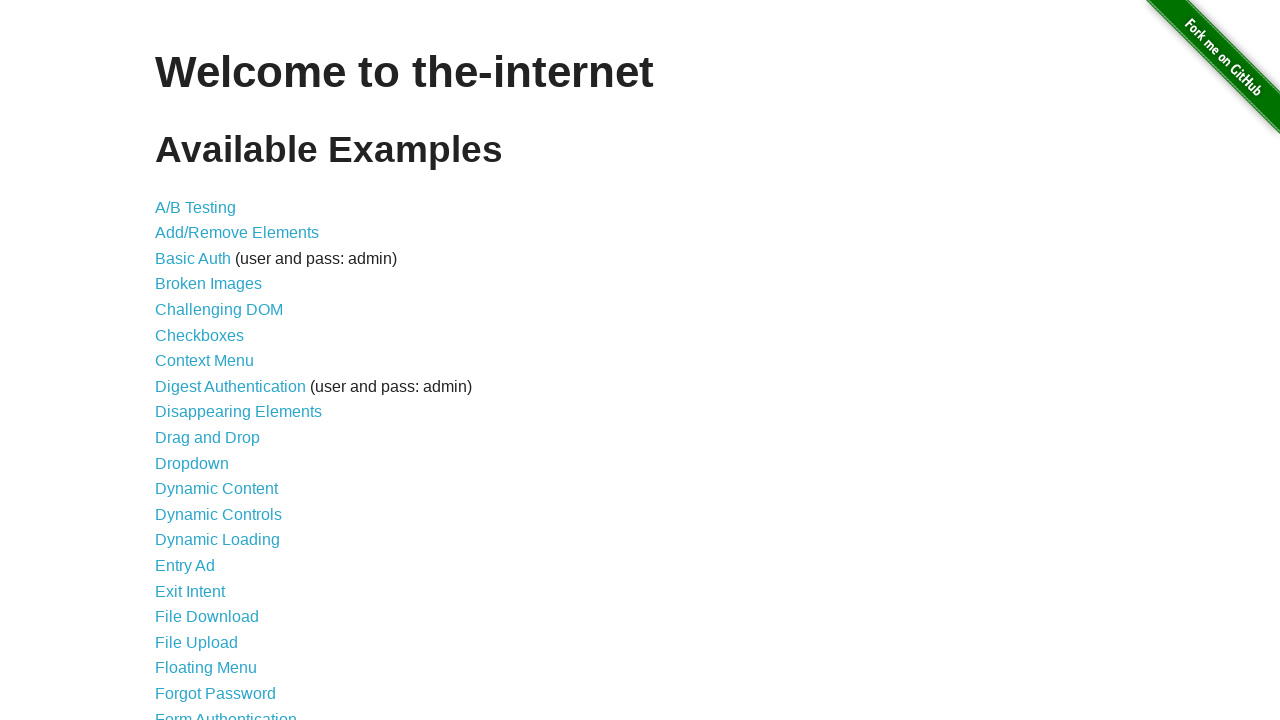

Clicked on File Download link at (207, 617) on text=File Download
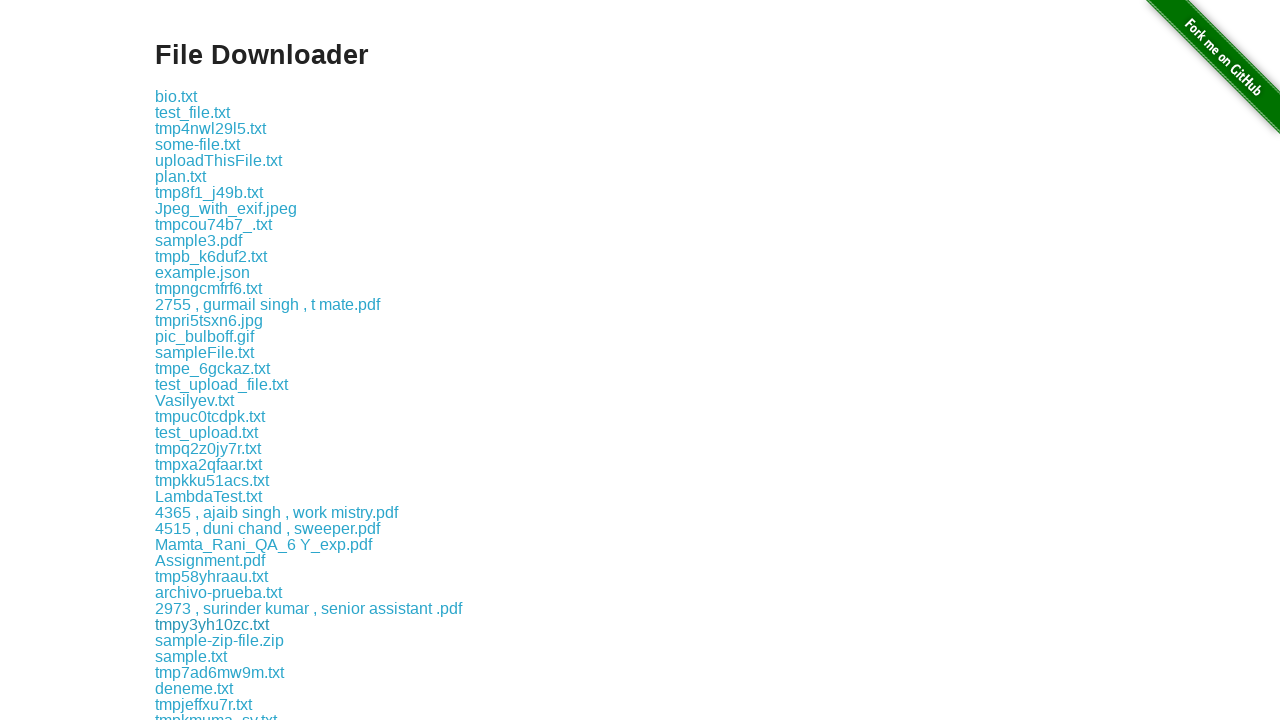

Verified that URL contains 'download'
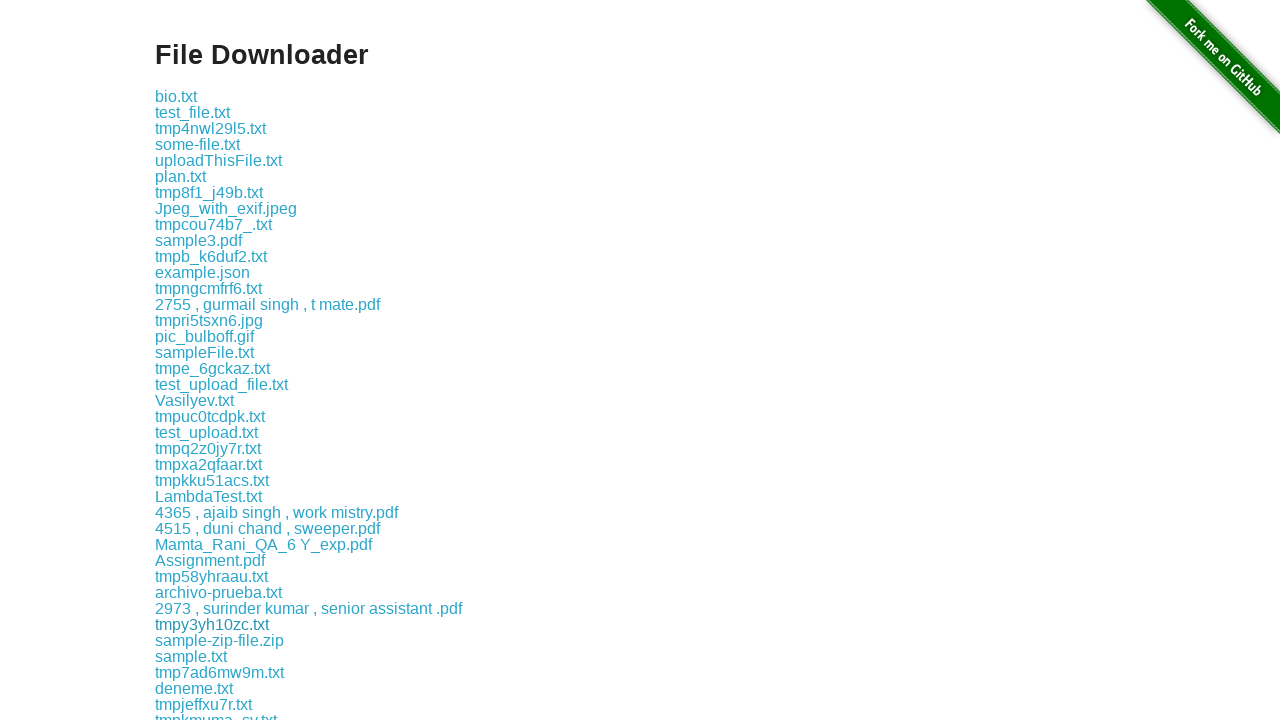

Navigated back to main page
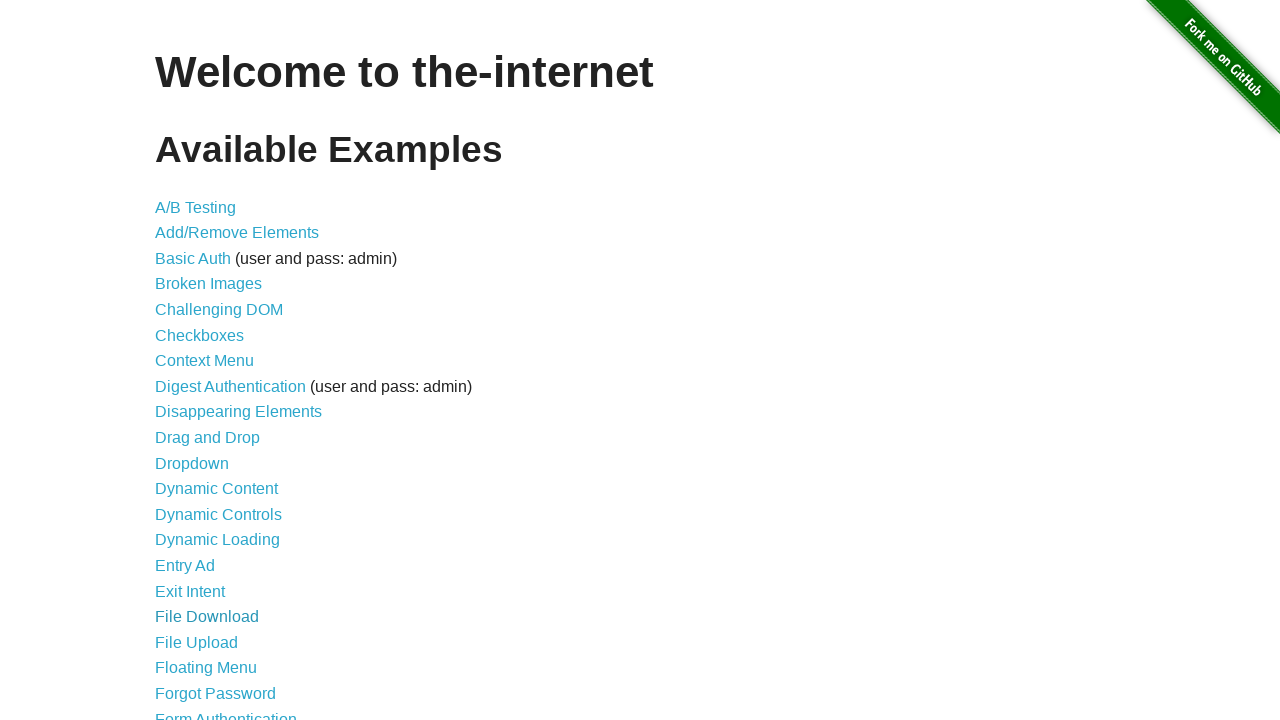

Clicked on File Upload link at (196, 642) on text=File Upload
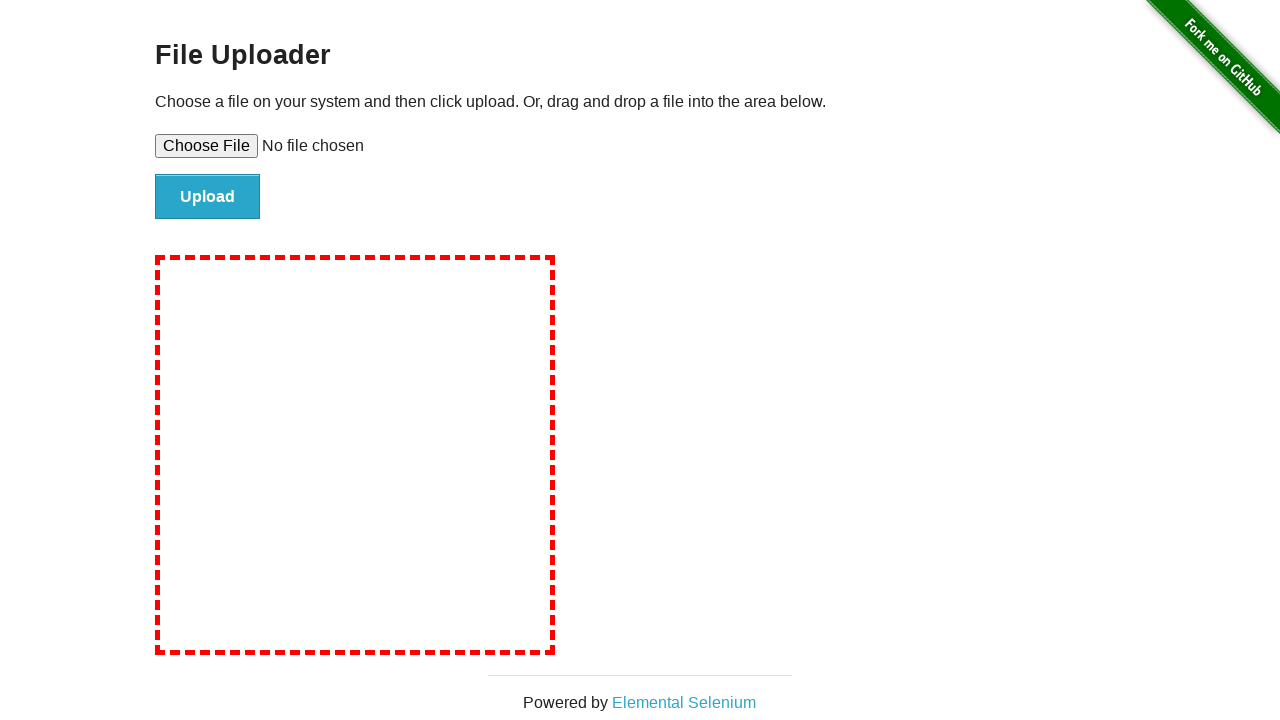

Verified that URL contains 'upload'
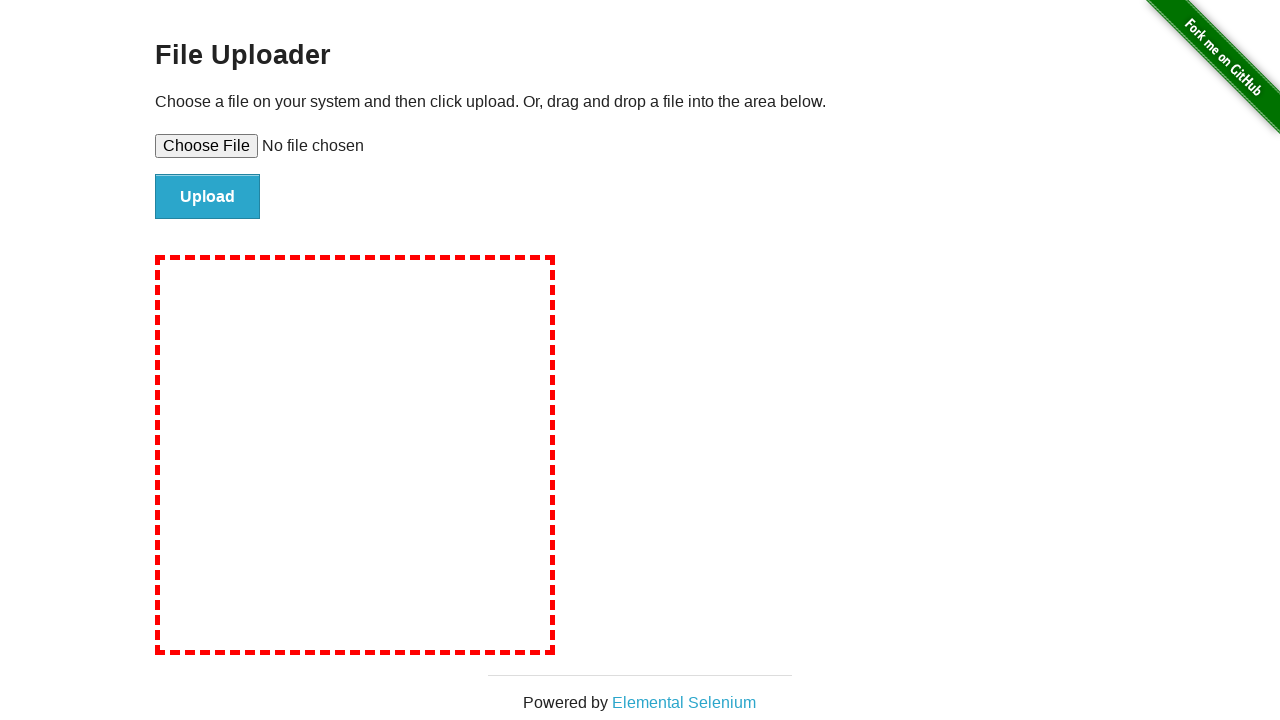

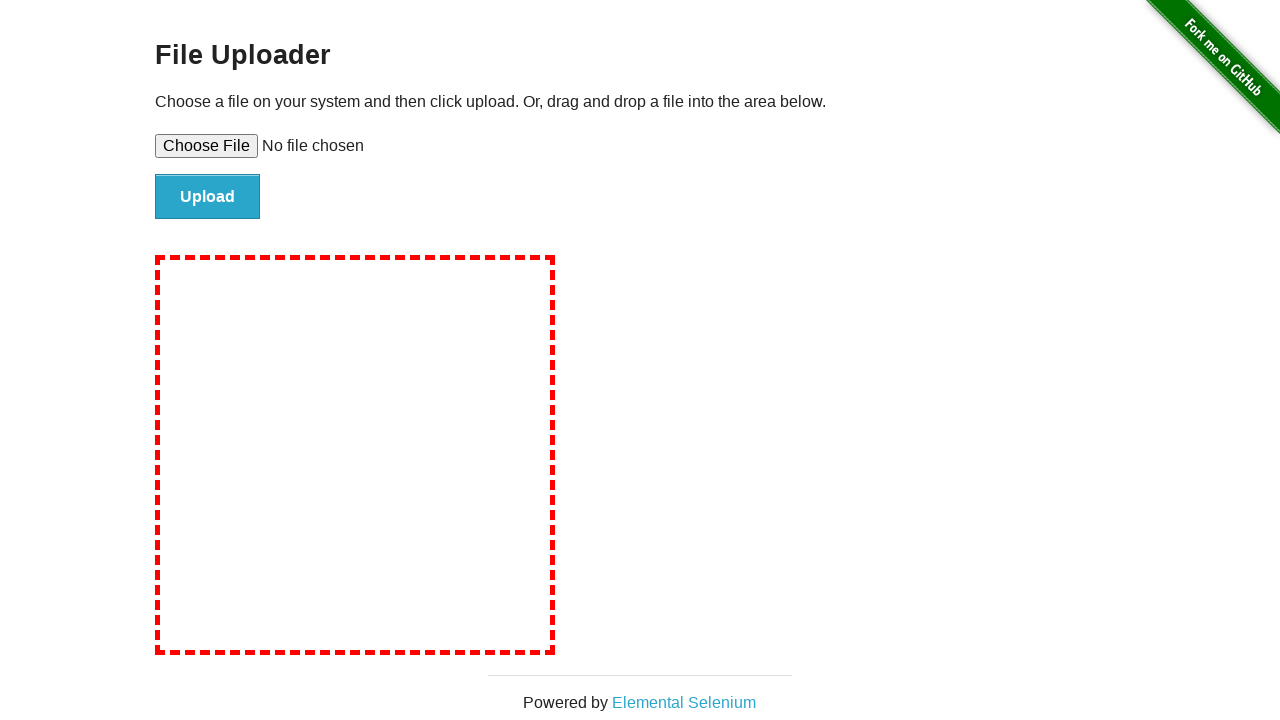